Tests dropdown selection by selecting Option 1 using index-based selection method

Starting URL: https://the-internet.herokuapp.com/dropdown

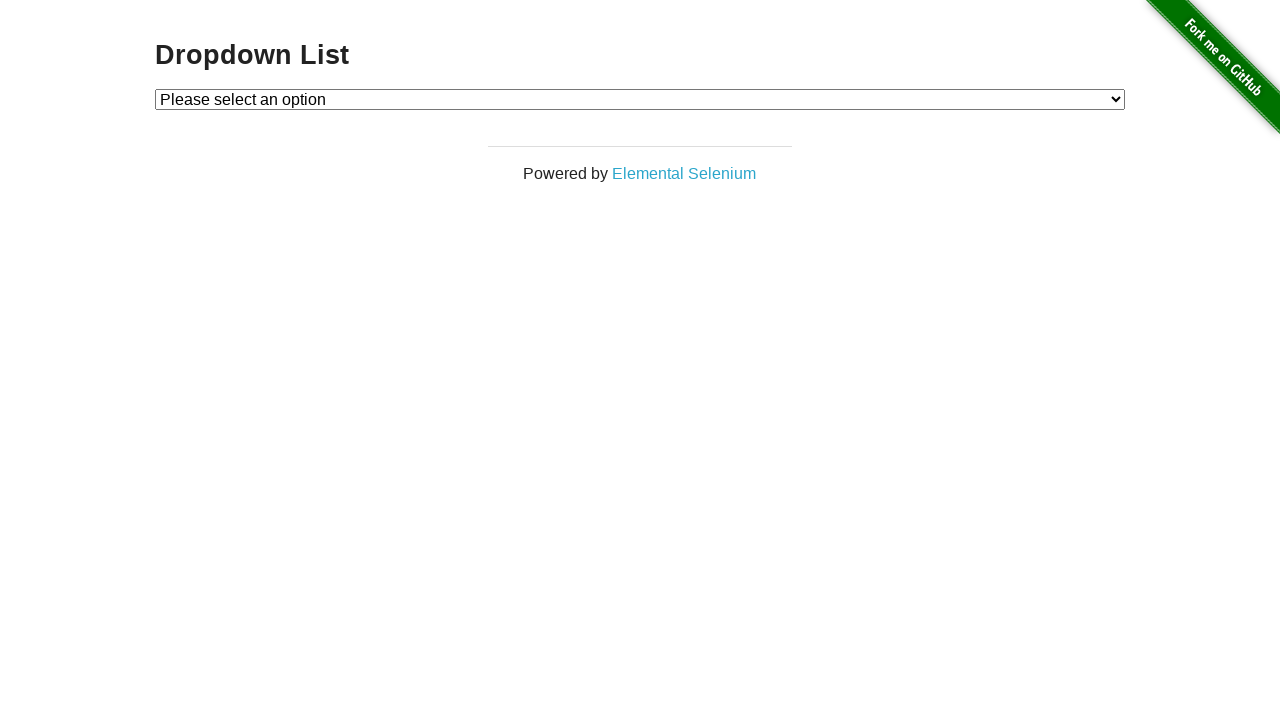

Navigated to dropdown page at https://the-internet.herokuapp.com/dropdown
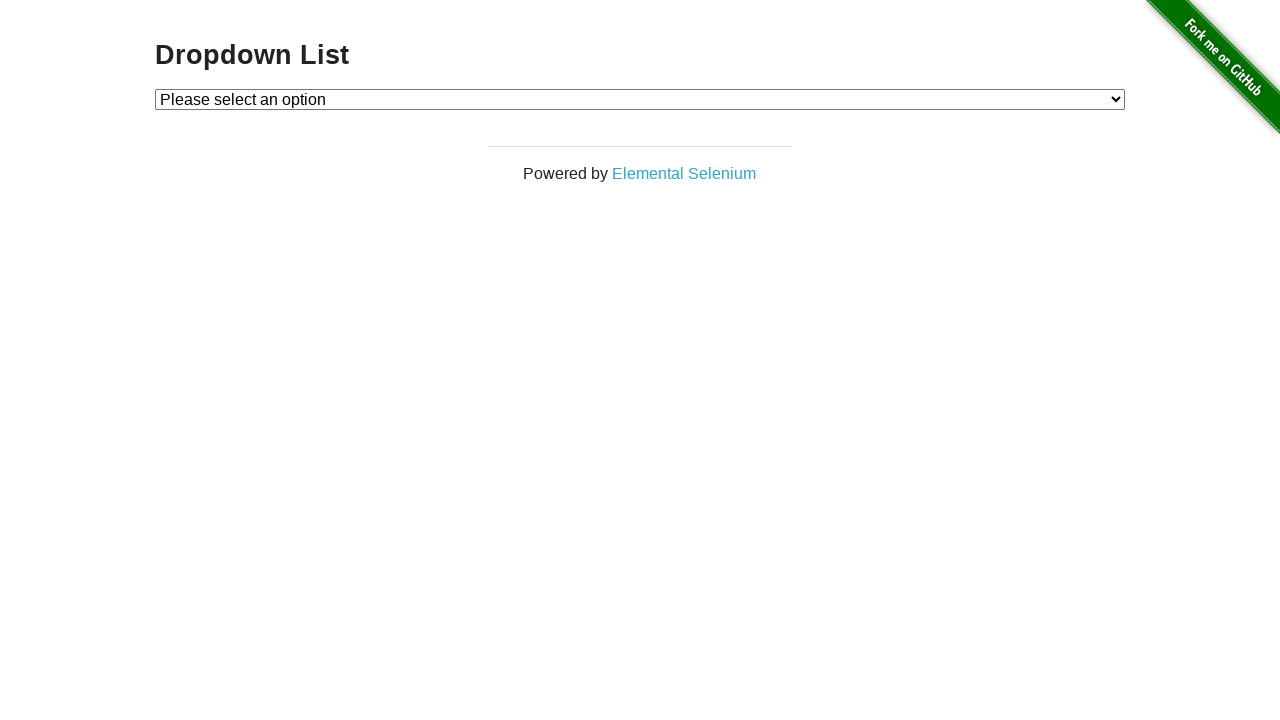

Selected Option 1 from dropdown using index-based selection method on #dropdown
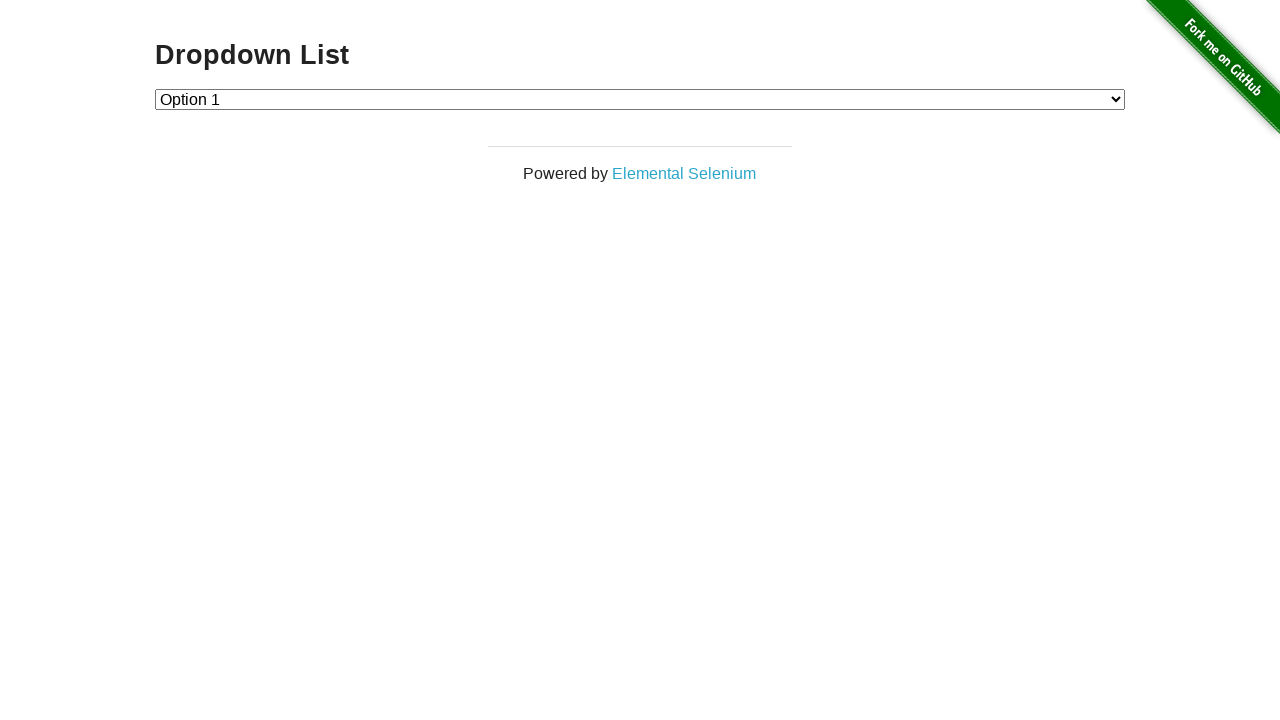

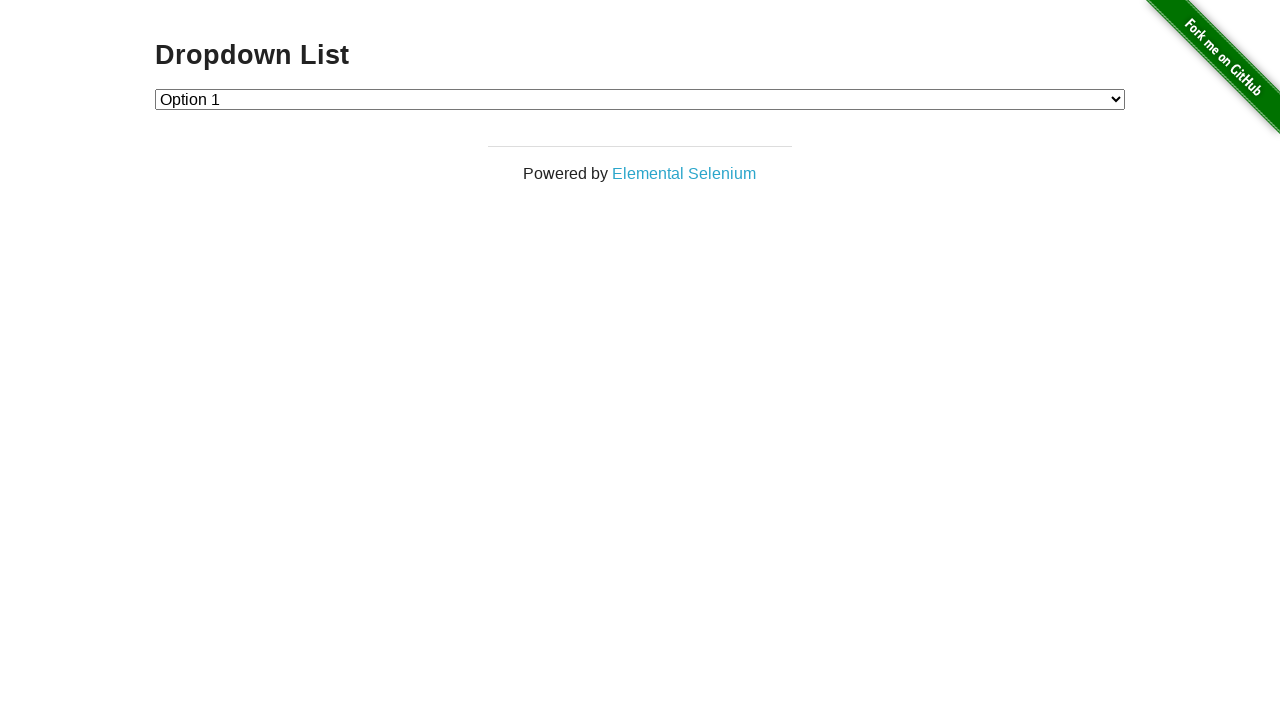